Tests the demo automation site by entering an email address and clicking the enter button to navigate to the registration page

Starting URL: http://demo.automationtesting.in/Index.html

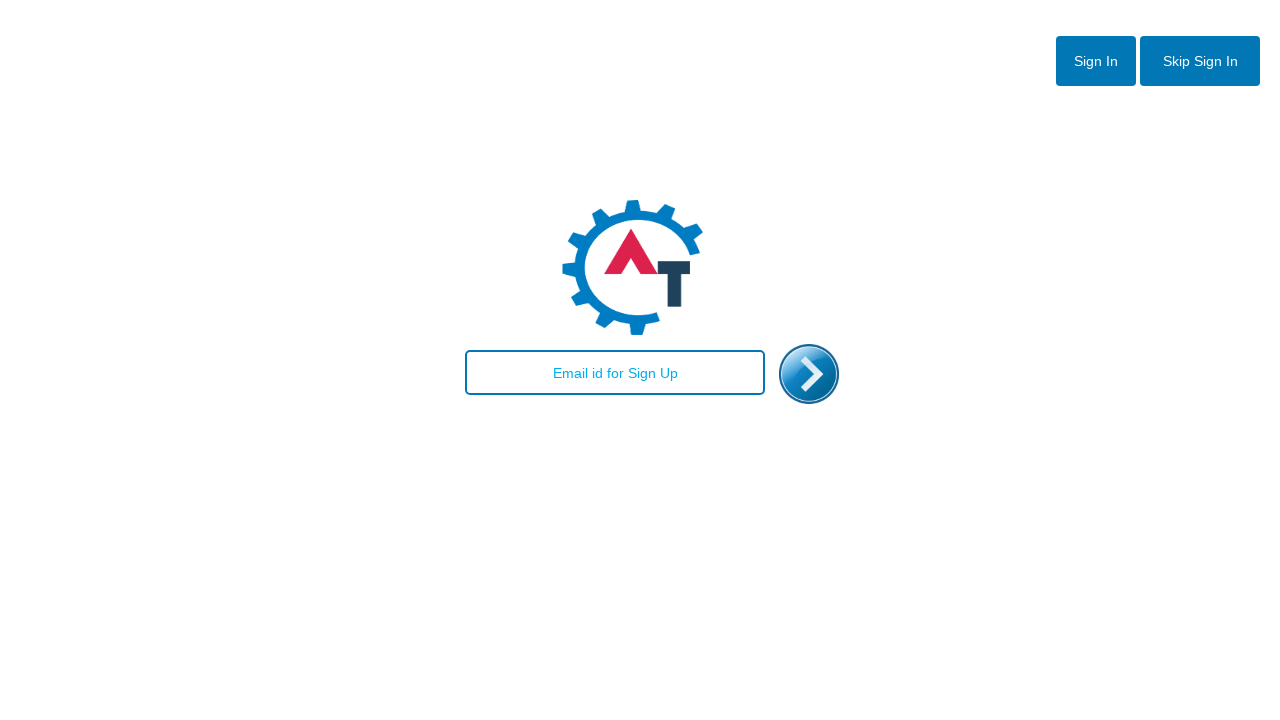

Filled email field with 'testuser1@example.com' on #email
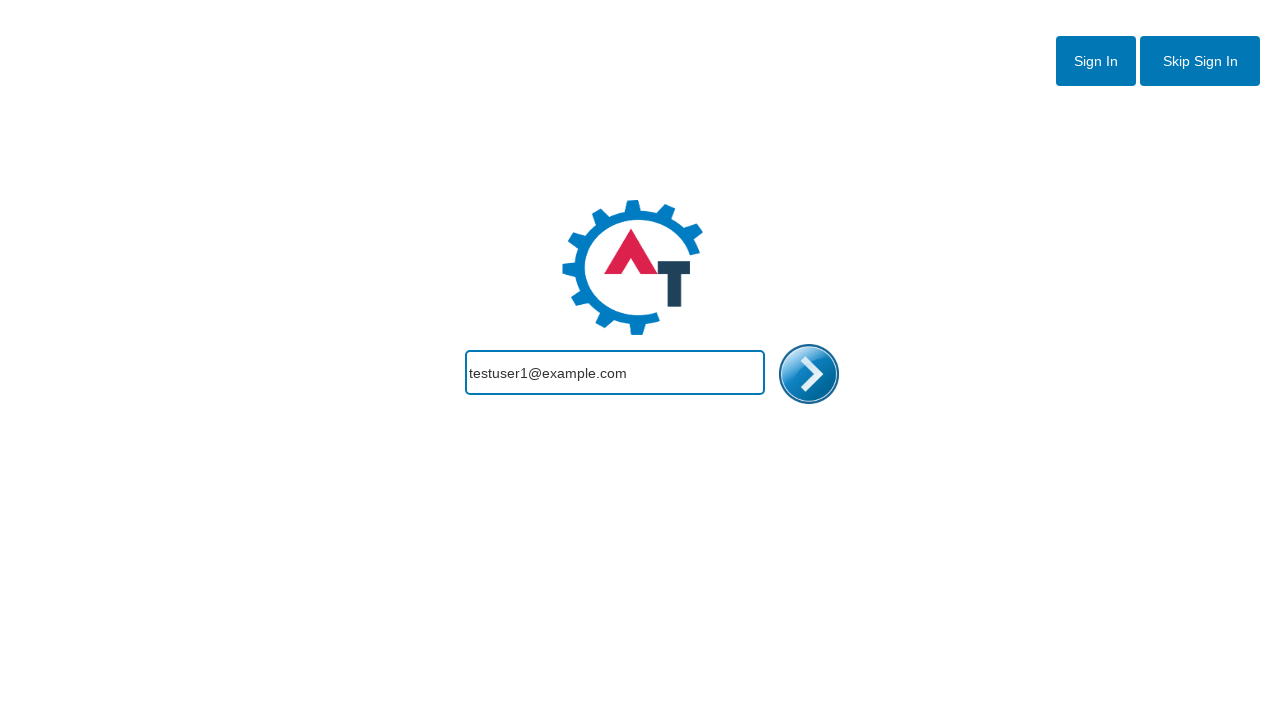

Clicked the enter button to proceed to registration page at (809, 374) on #enterimg
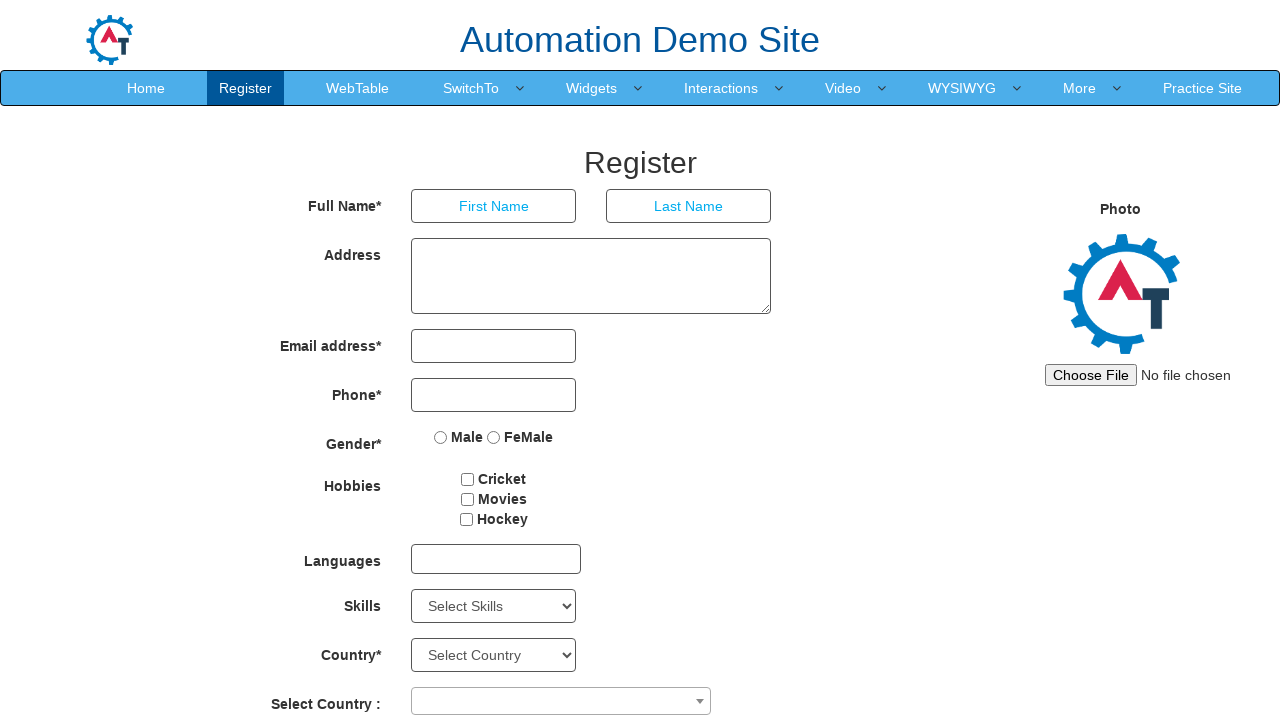

Page loaded after navigating to registration page
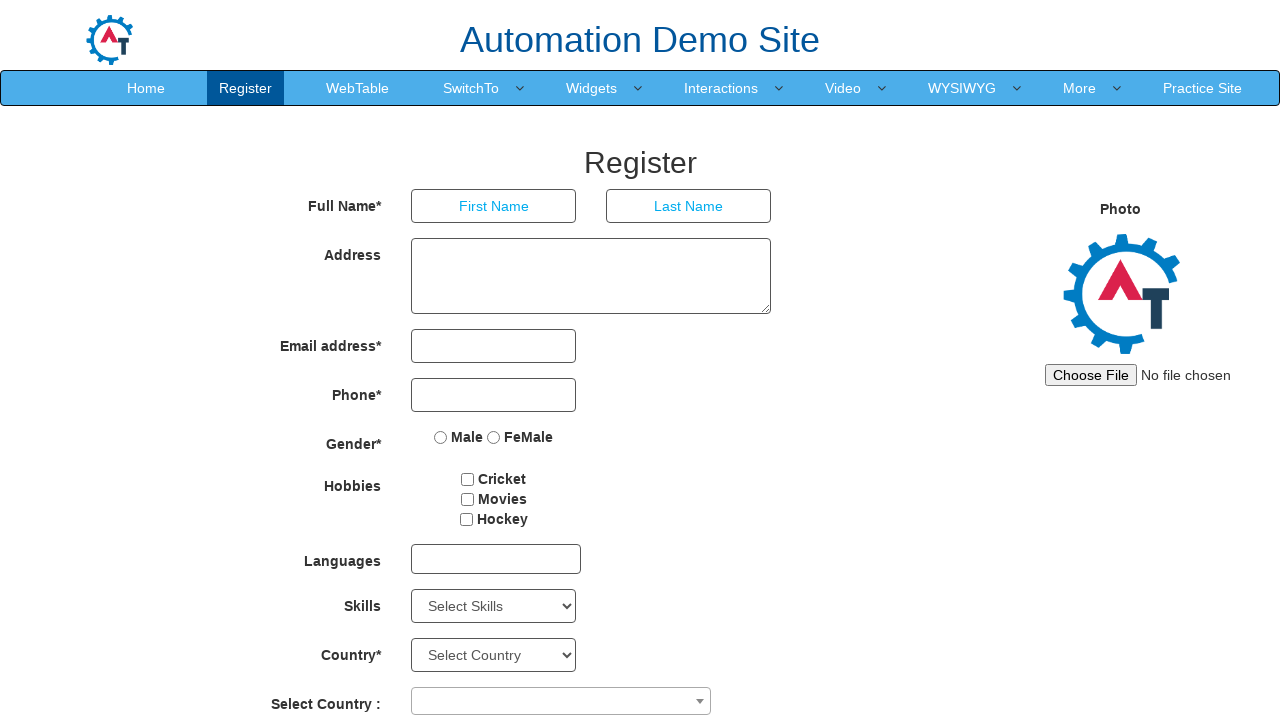

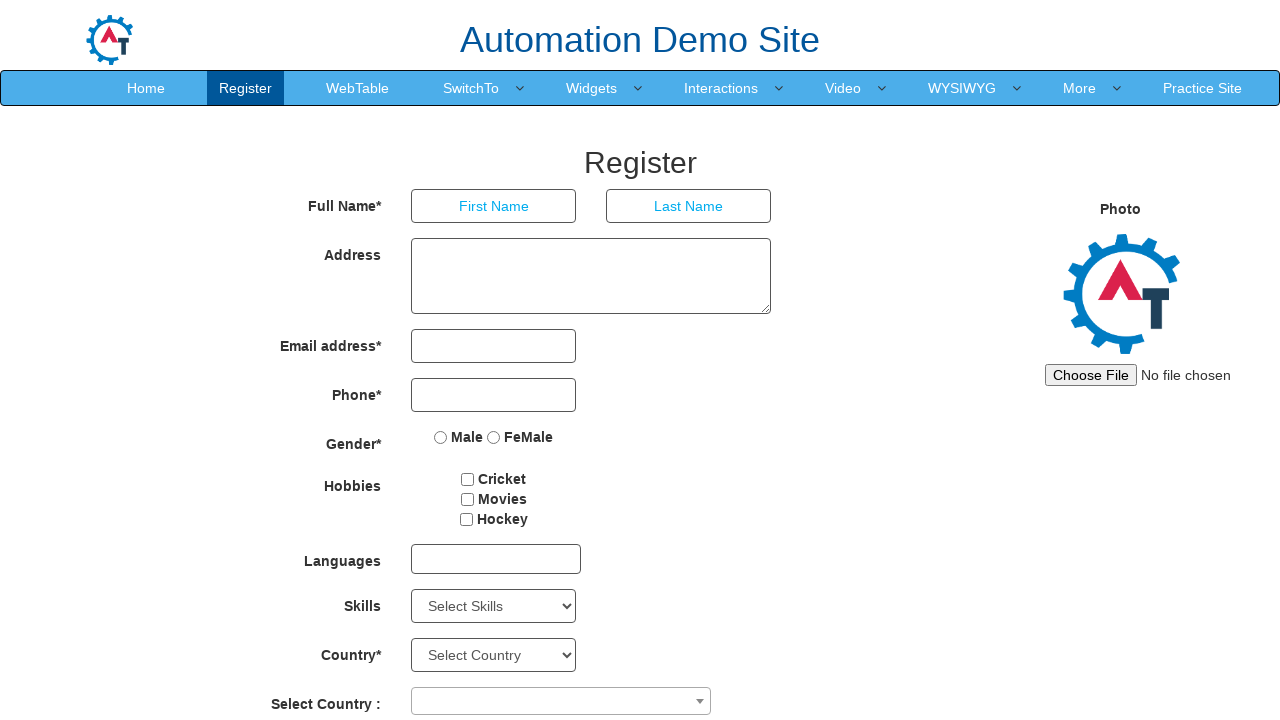